Tests handling of JavaScript confirmation alerts by clicking a button that triggers a confirmation dialog and then dismissing (canceling) the alert

Starting URL: https://demoqa.com/alerts

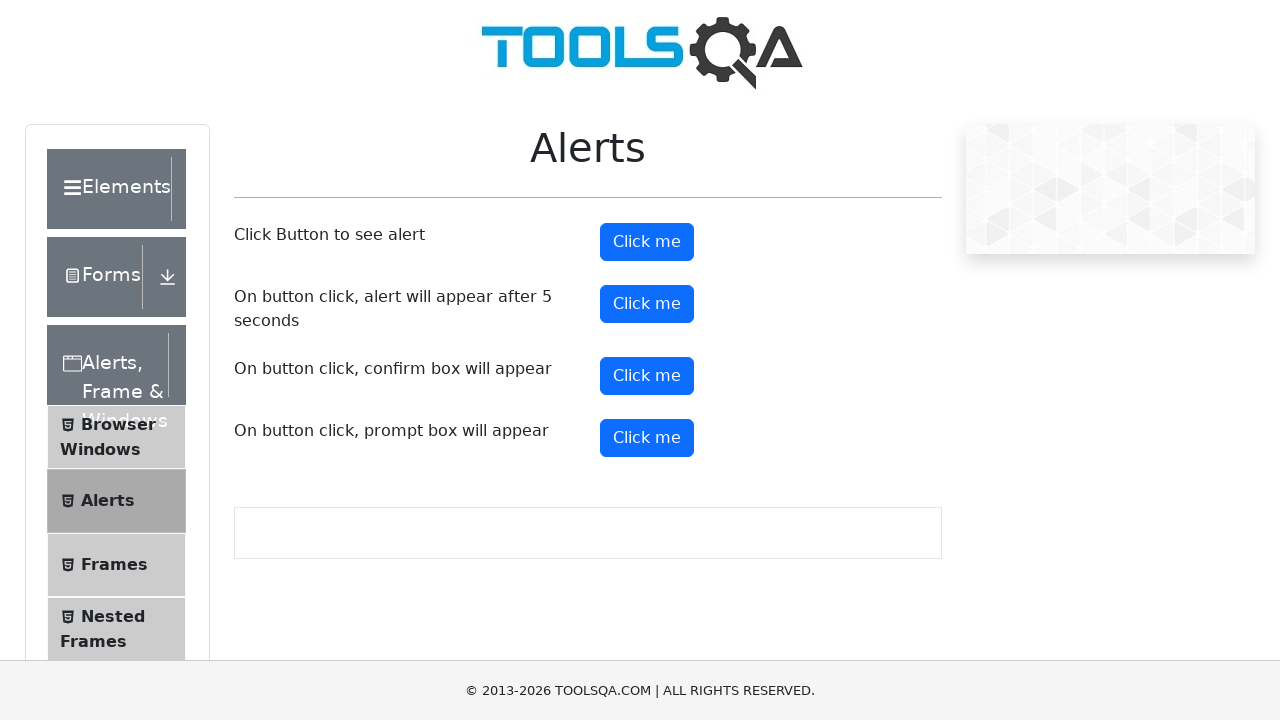

Set up dialog handler to dismiss confirmation alerts
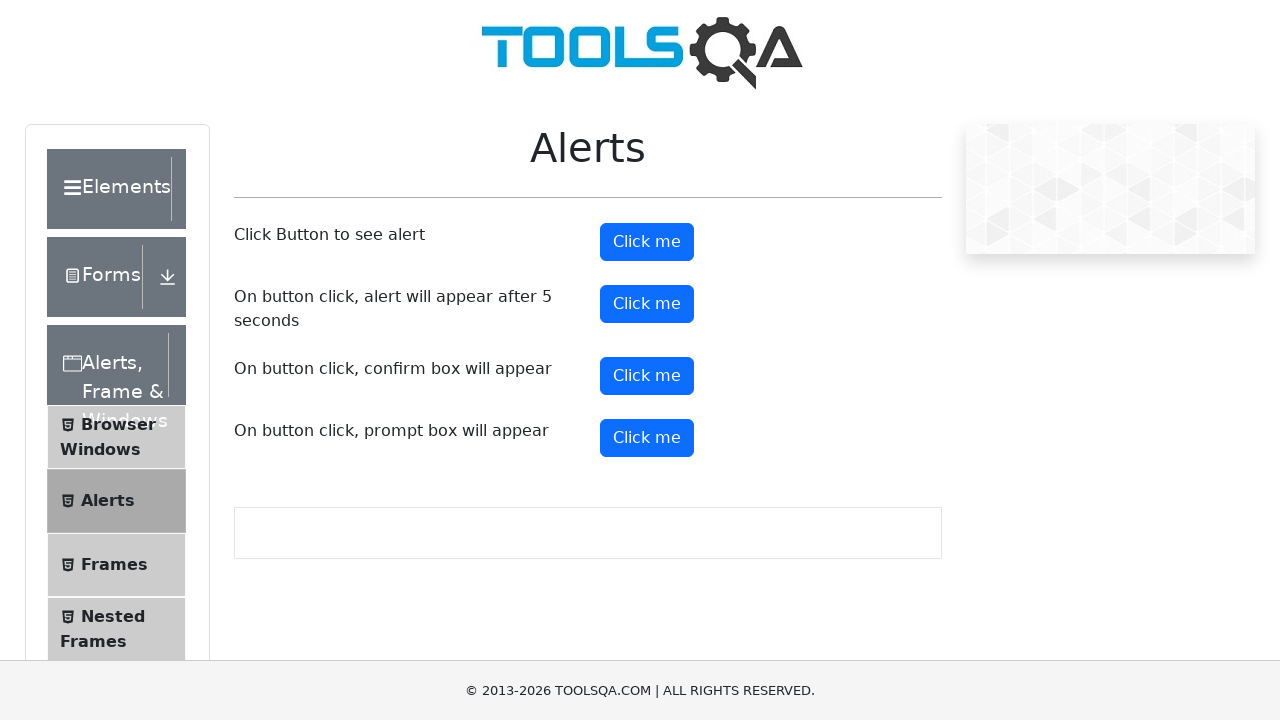

Clicked the confirm button to trigger a confirmation alert at (647, 376) on #confirmButton
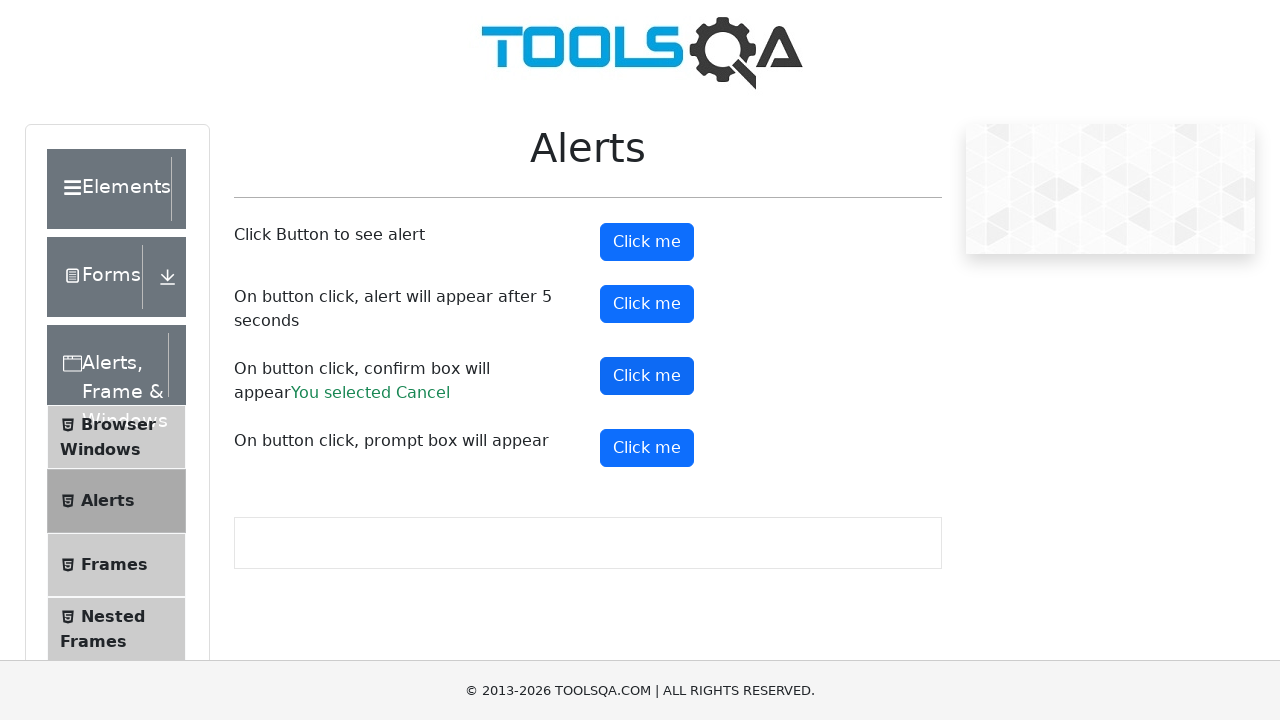

Waited for dialog to be dismissed and processed
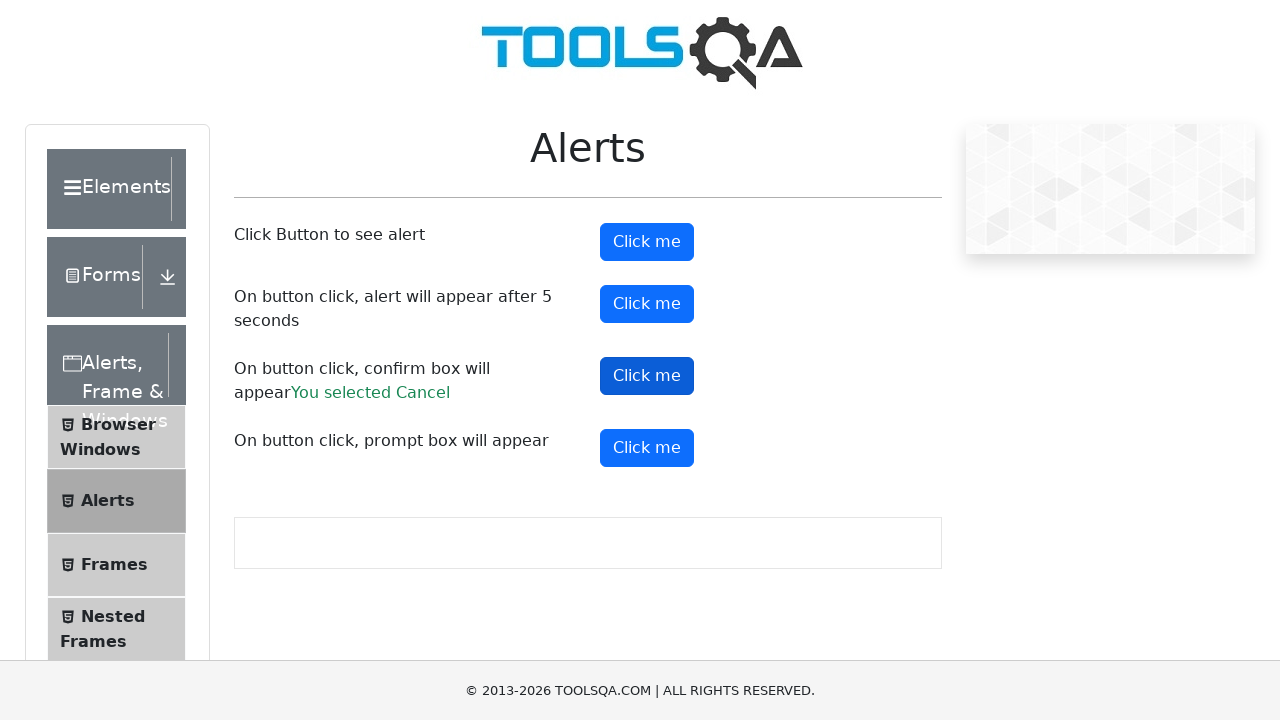

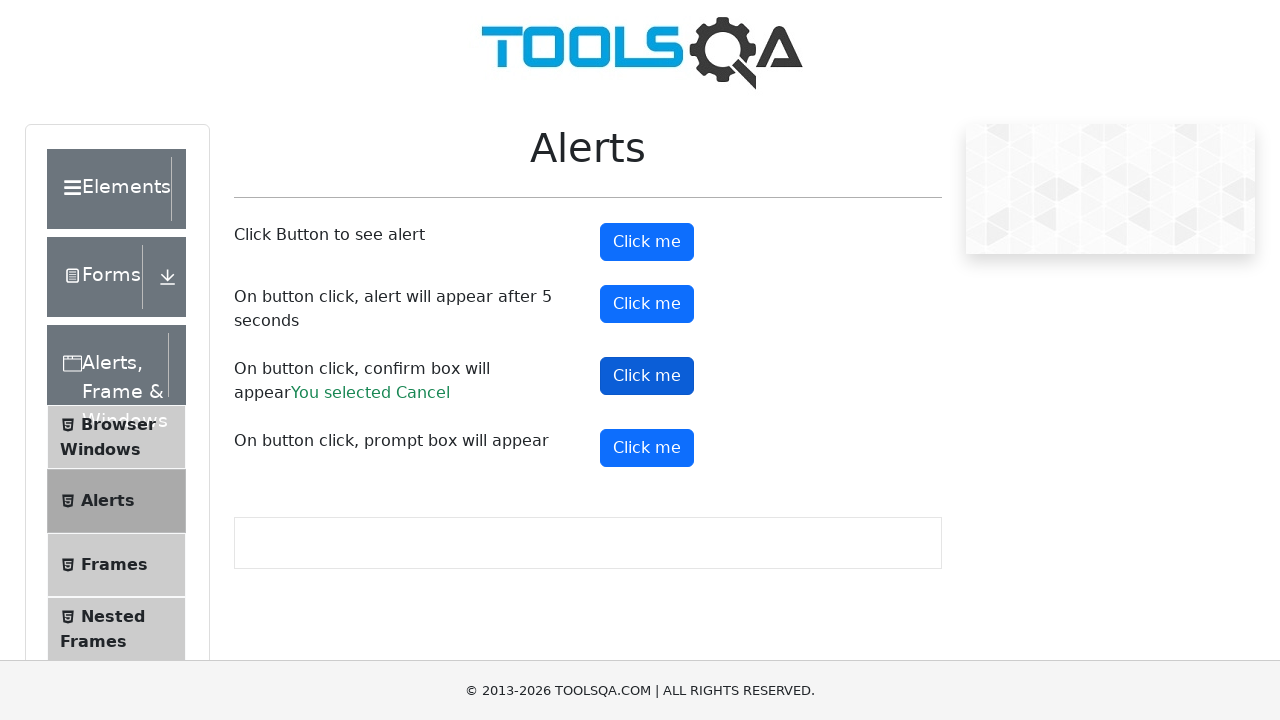